Verifies the Standard Suite link is displayed and clicking it navigates to the correct room details page

Starting URL: https://ancabota09.wixsite.com/intern

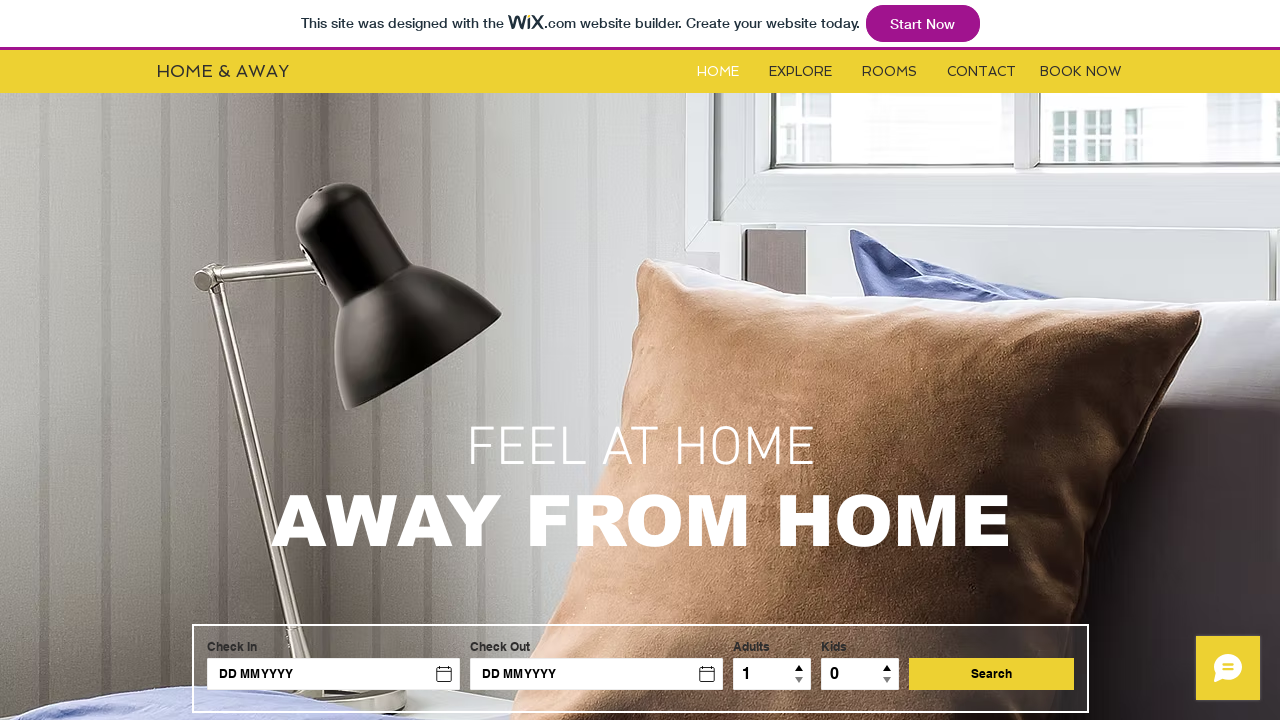

Clicked Rooms button at (890, 72) on #i6kl732v2label
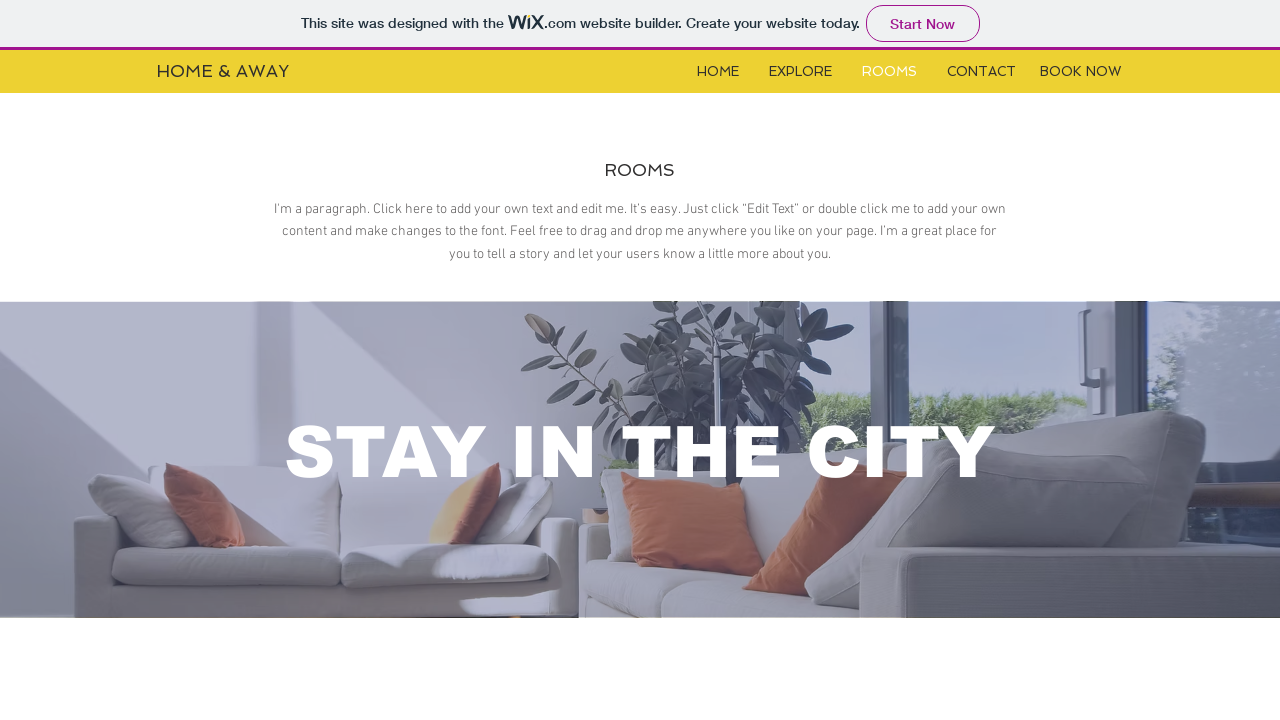

Located iframe for rooms content
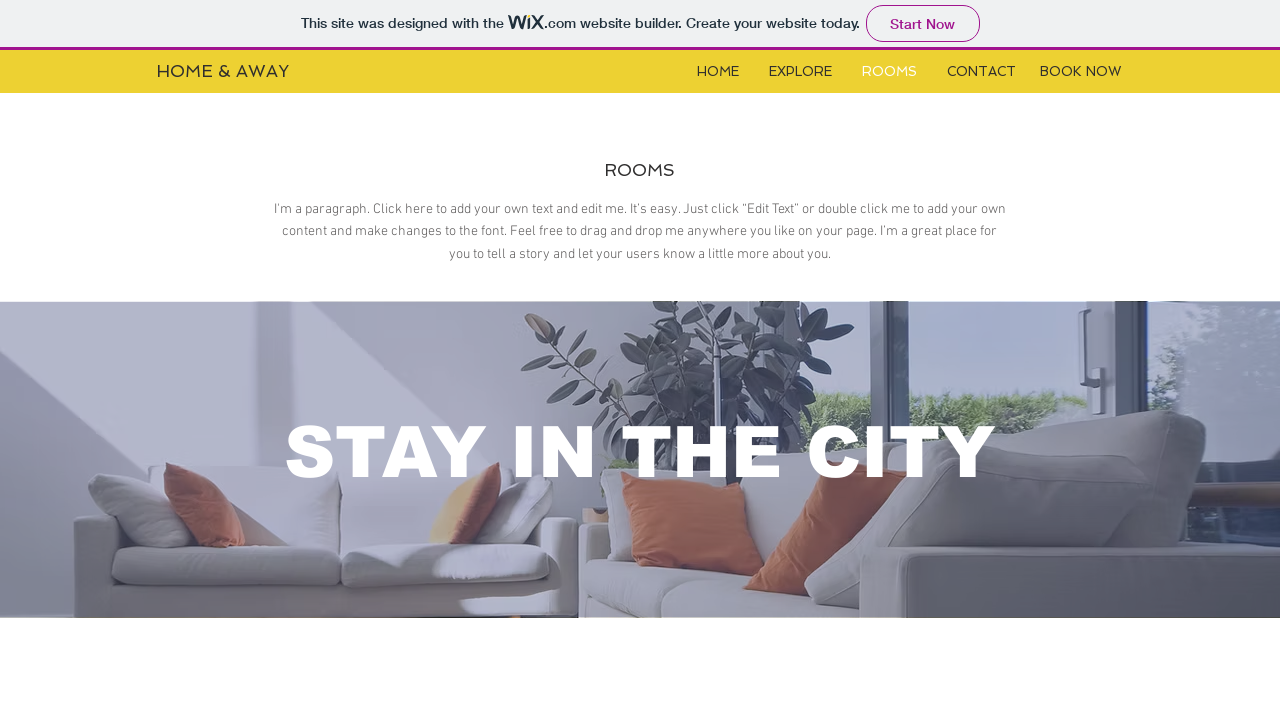

Located Standard Suite link in iframe
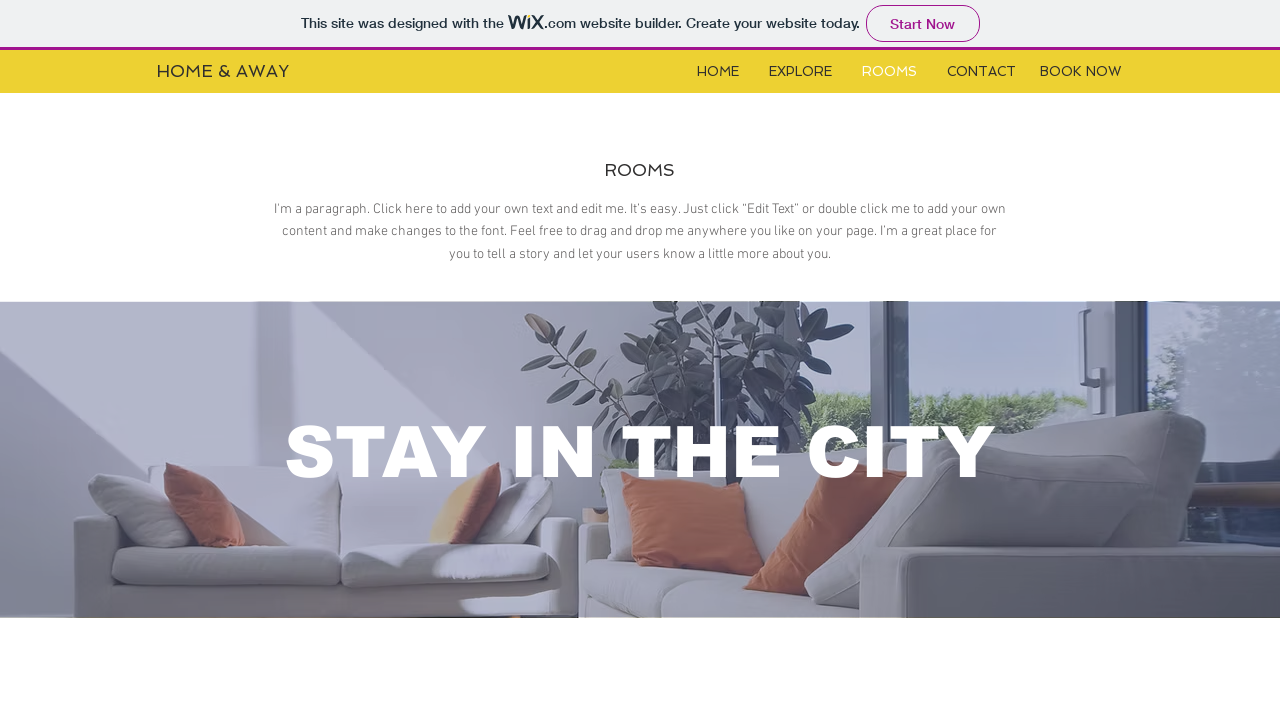

Standard Suite link is now visible
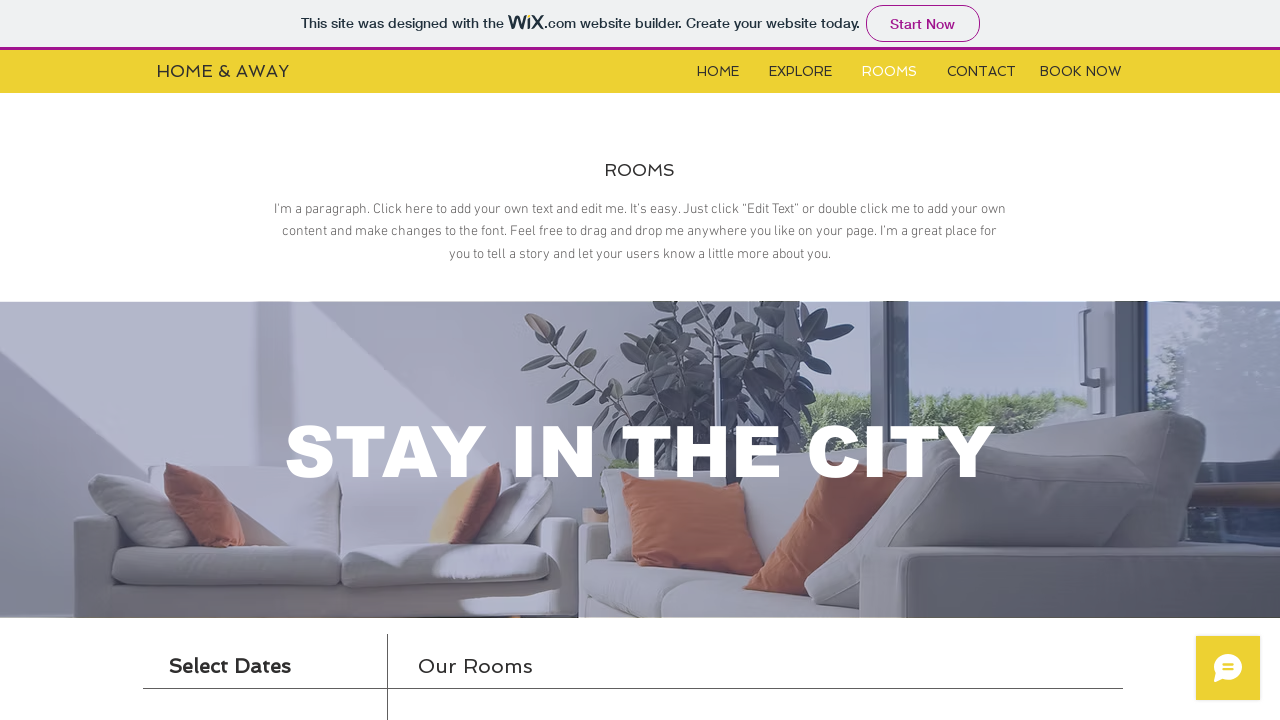

Clicked Standard Suite link at (815, 360) on xpath=//*[@id='i6klgqap_0']/iframe >> internal:control=enter-frame >> a.s-title[
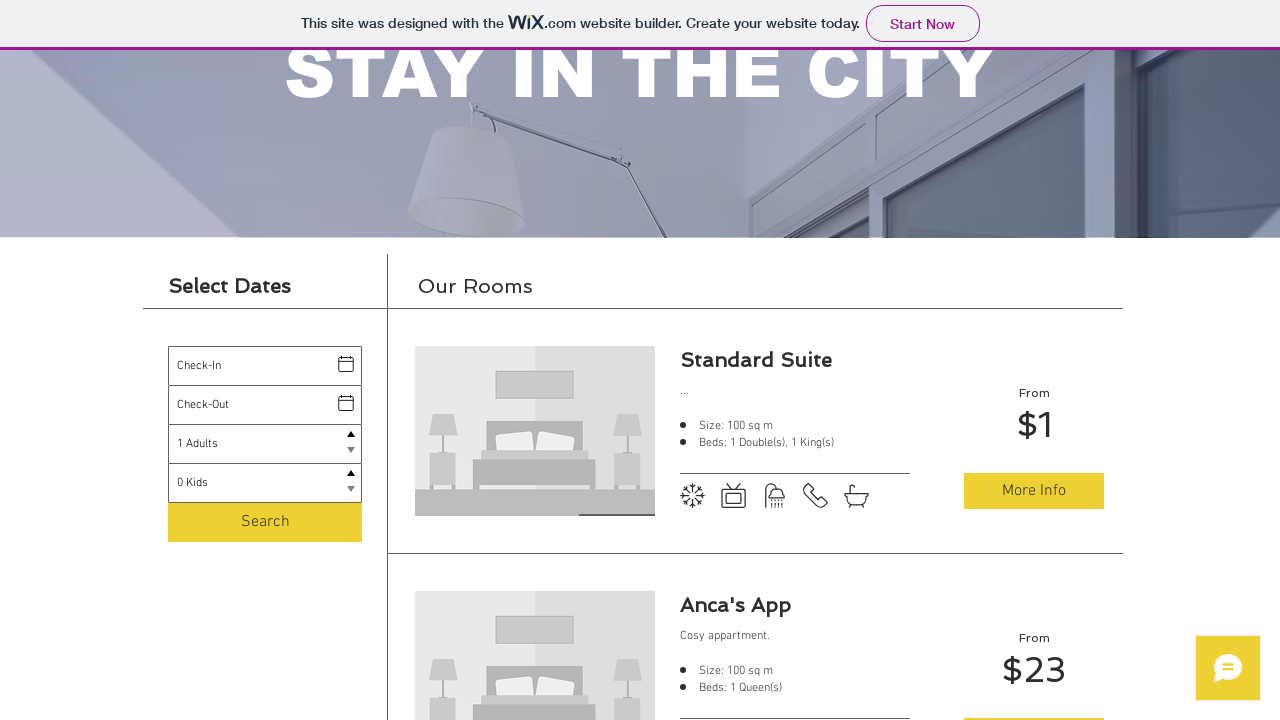

Navigated to Standard Suite room details page
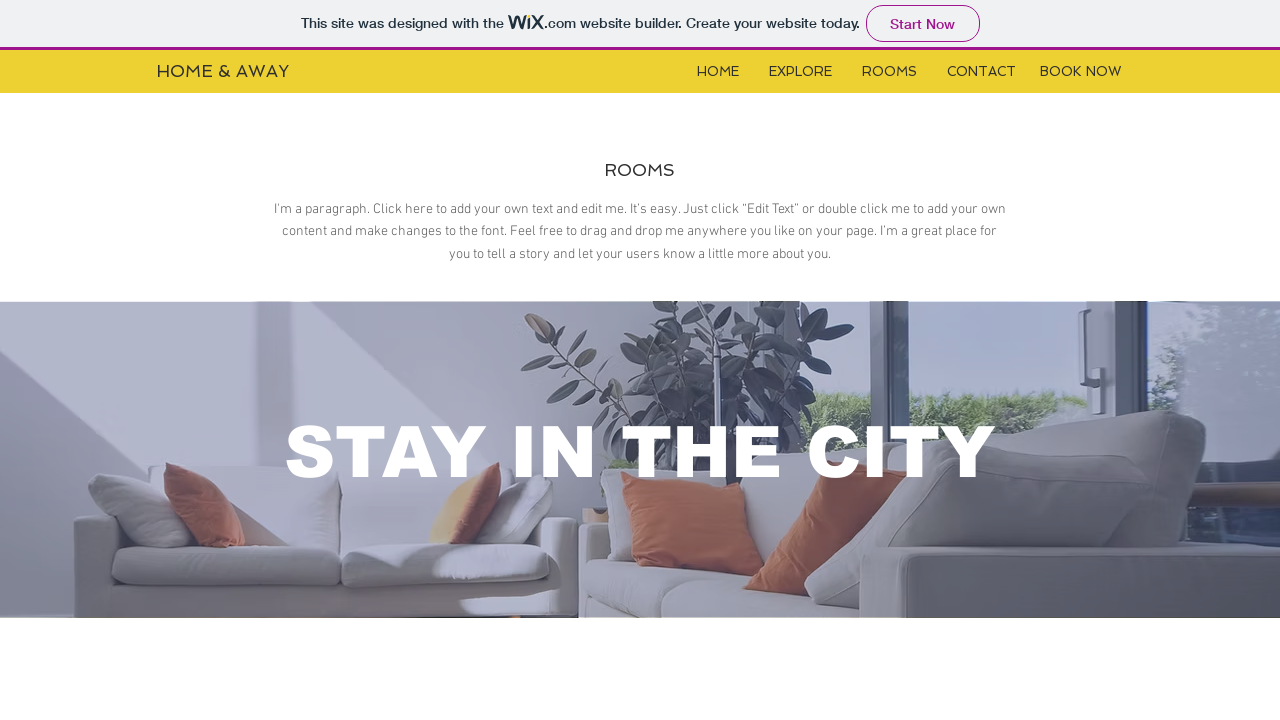

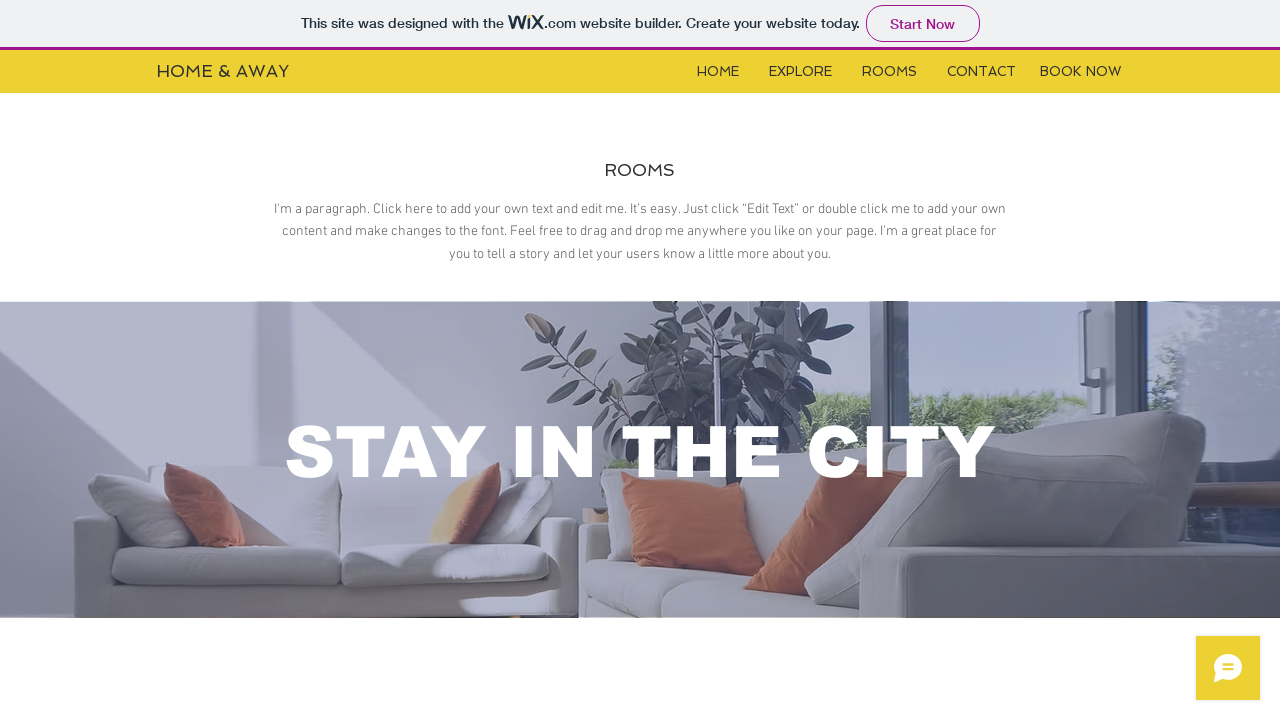